Navigates to PolicyBazaar website and clicks on the sign-in link to open the sign-in modal or page

Starting URL: https://www.policybazaar.com/

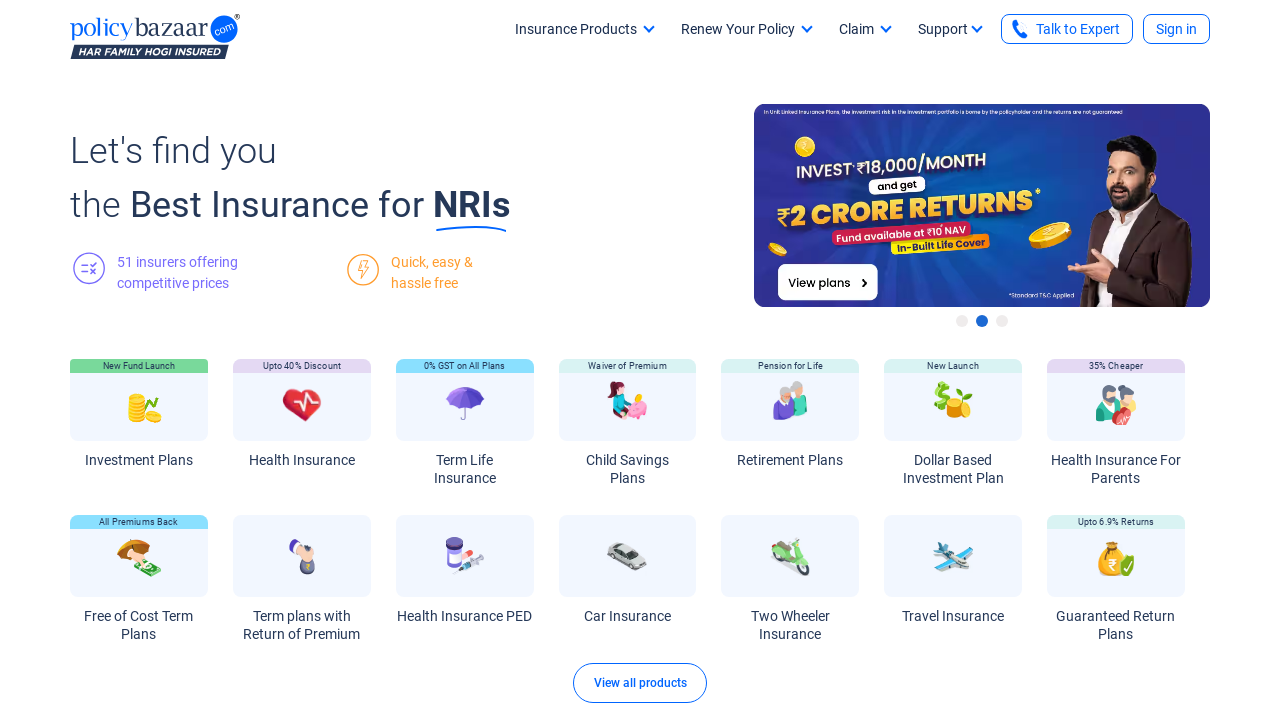

Waited for page to load
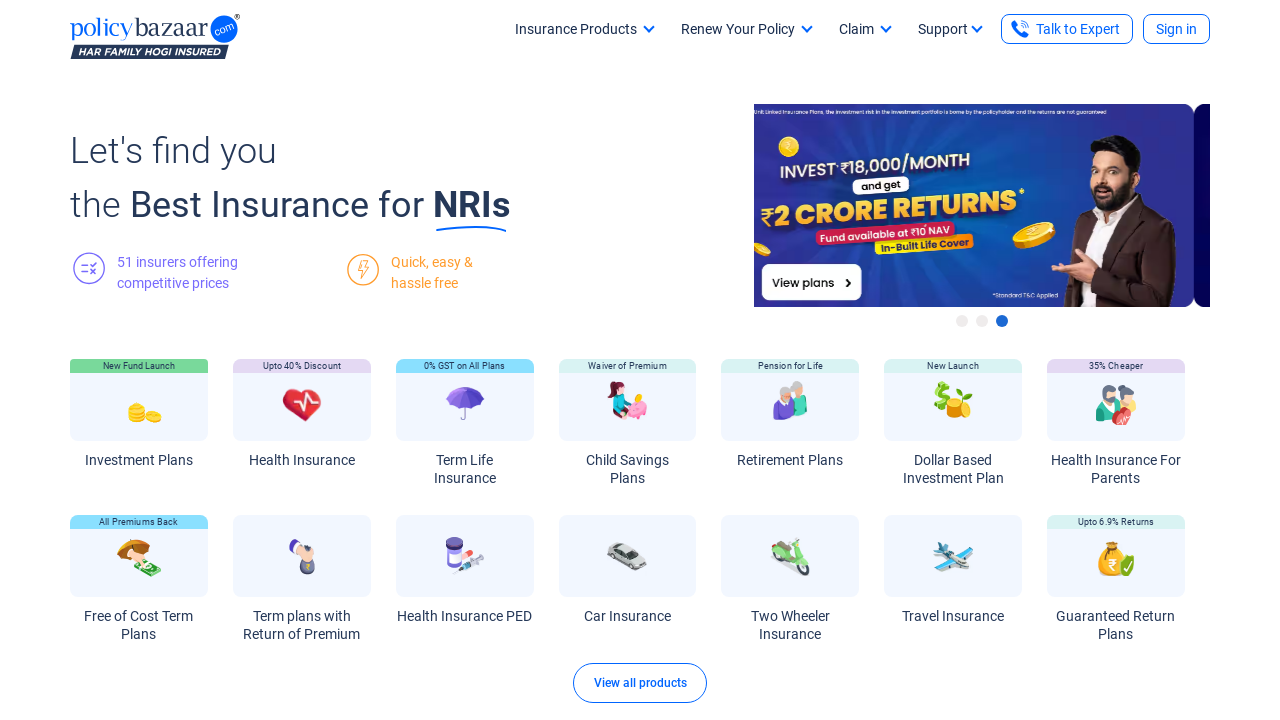

Clicked on the sign-in link at (1176, 29) on a.sign-in
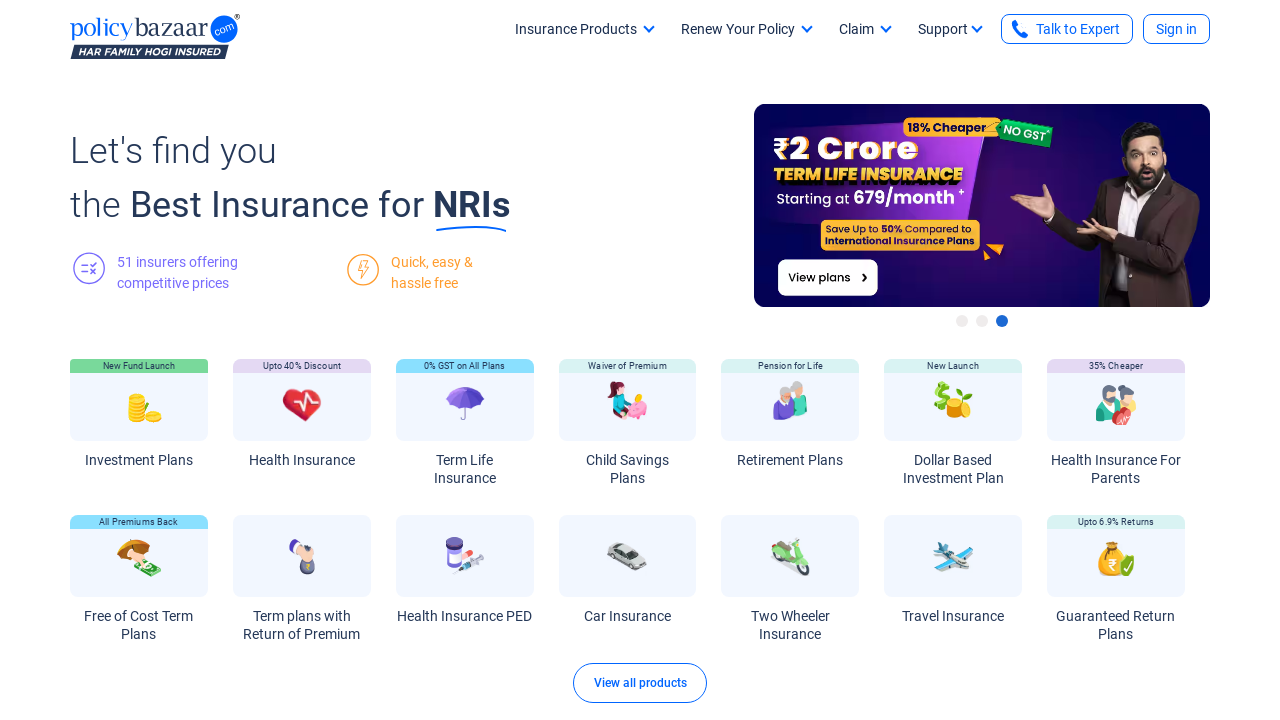

Waited for sign-in modal or page to open
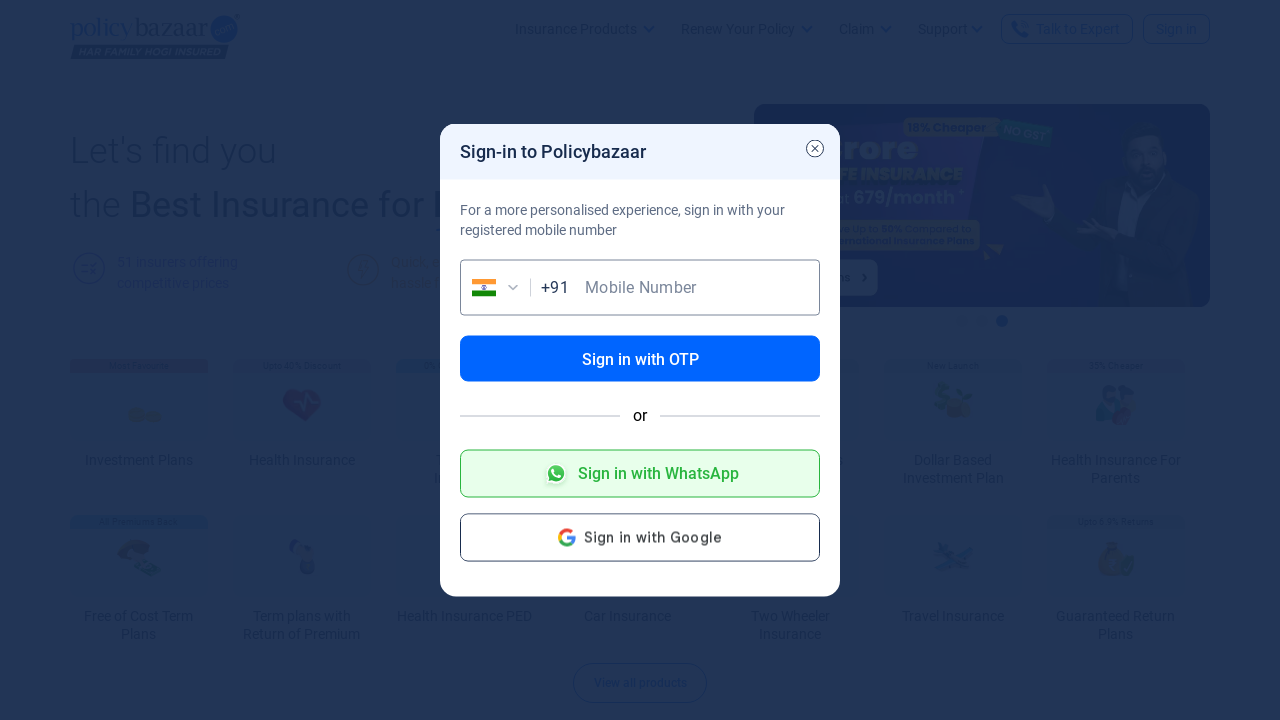

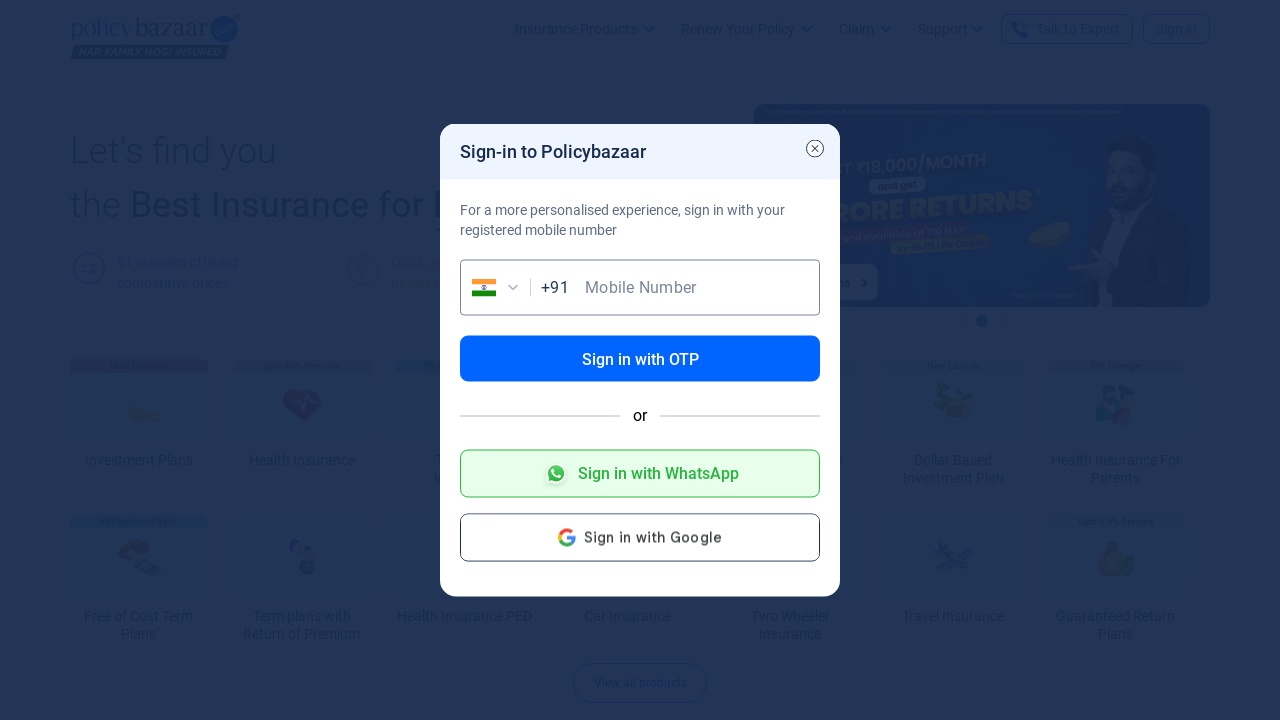